Tests modal dialog handling by navigating to dialog boxes page, opening the modal, and clicking the close button

Starting URL: https://bonigarcia.dev/selenium-webdriver-java/

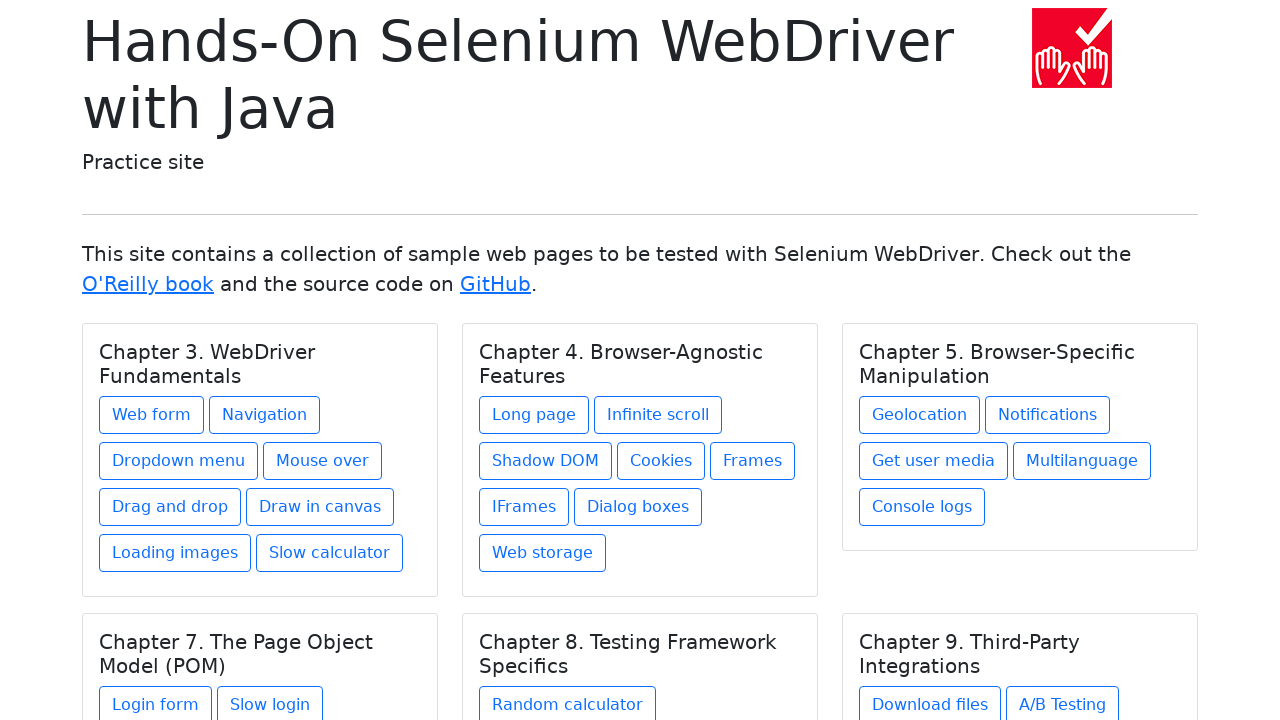

Clicked on Dialog boxes link to navigate to dialog boxes page at (638, 507) on xpath=//a[text()='Dialog boxes']
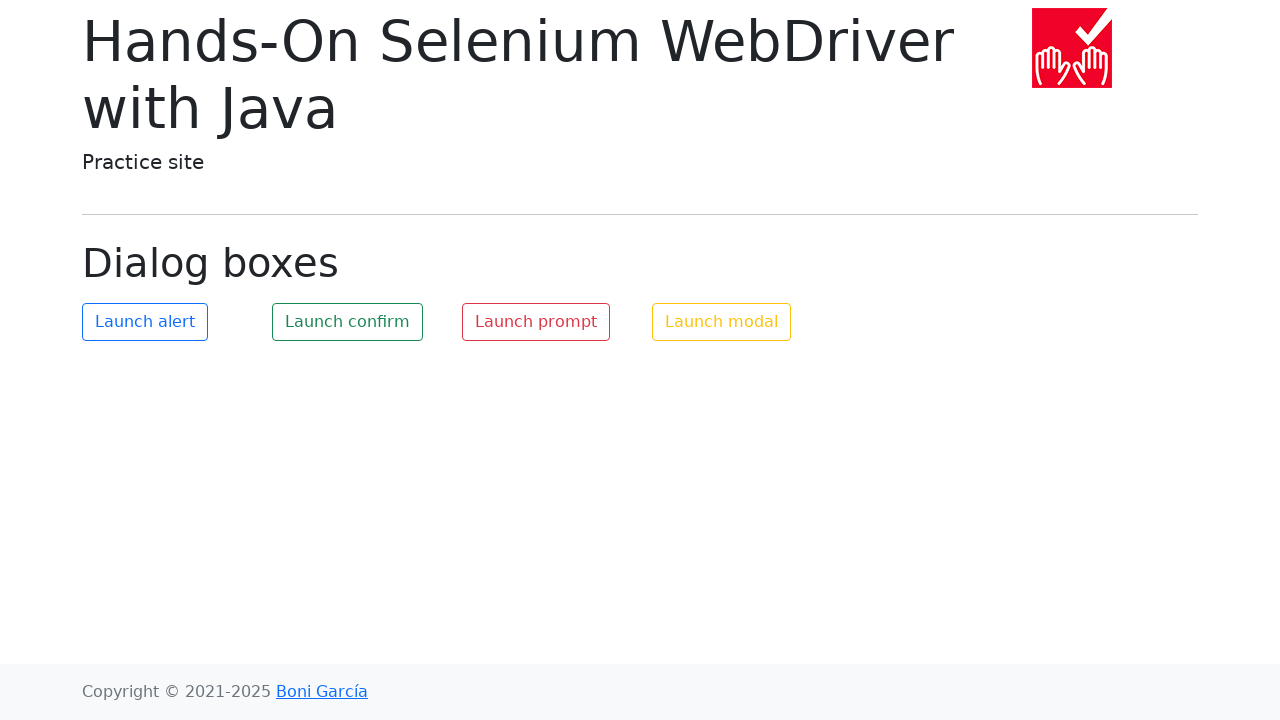

Clicked modal button to open the modal dialog at (722, 322) on #my-modal
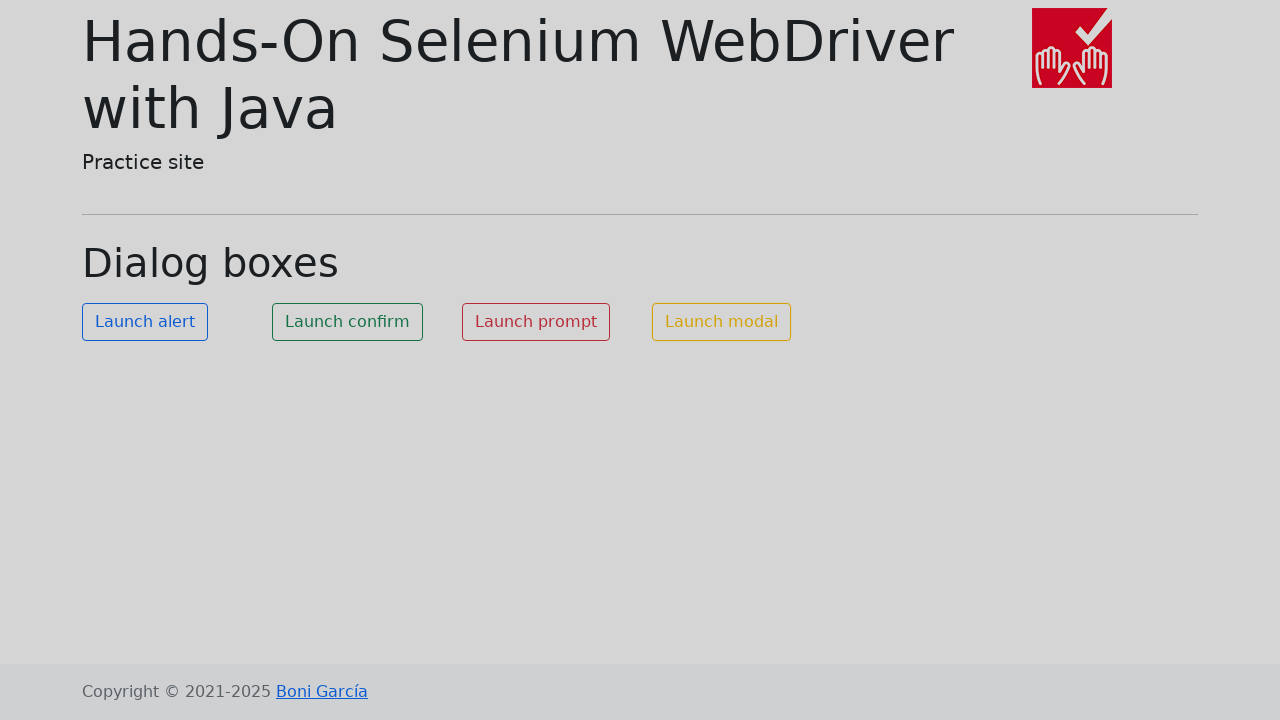

Modal footer close button became visible
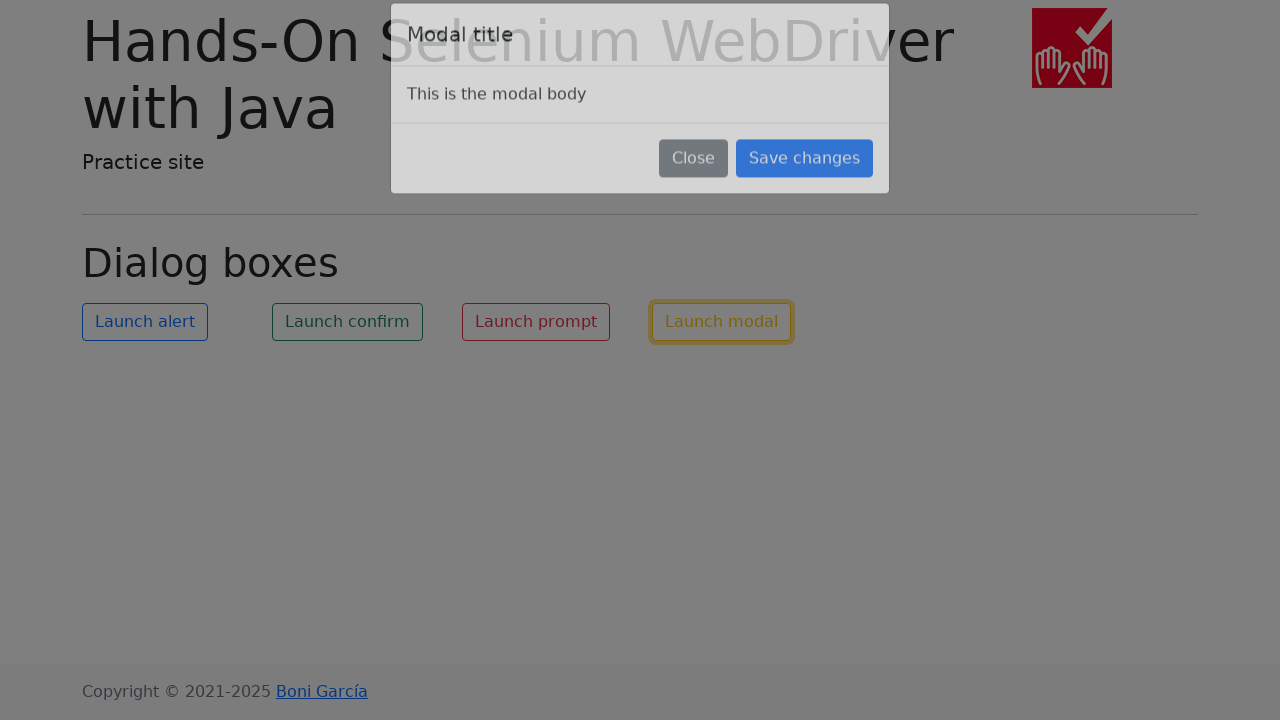

Clicked close button in modal footer to dismiss the modal at (694, 184) on .modal-footer [data-bs-dismiss='modal']
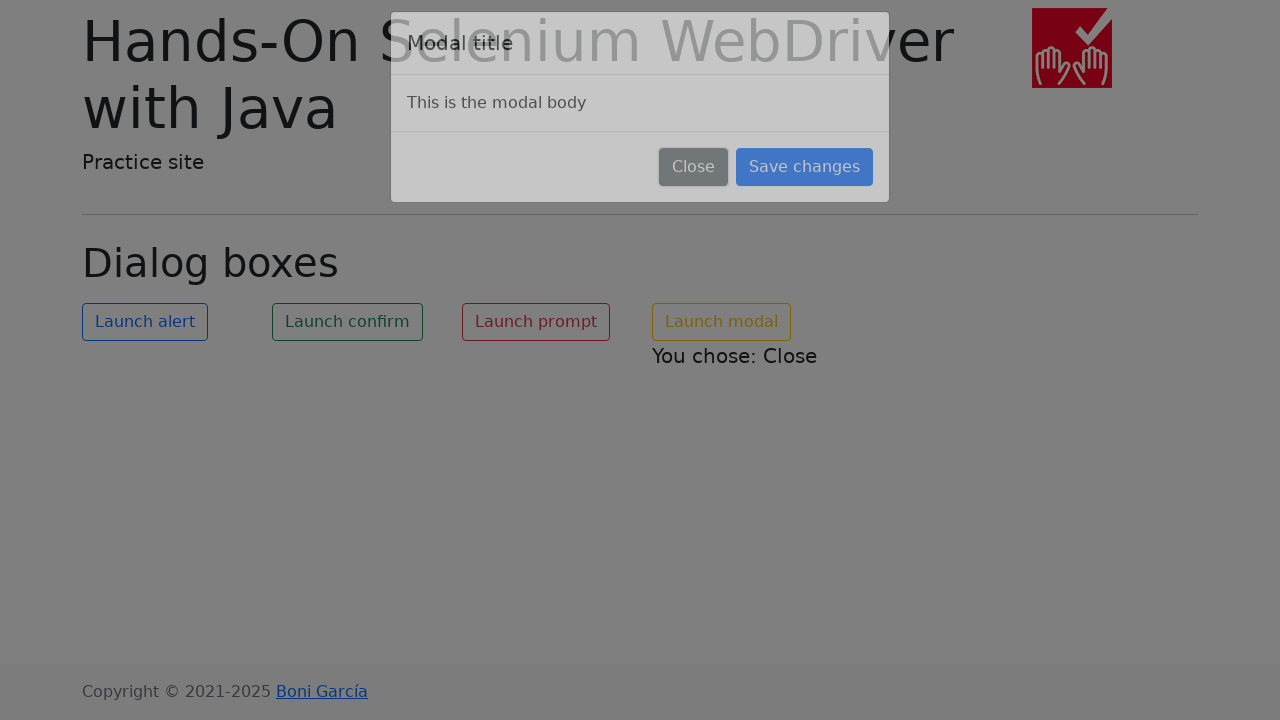

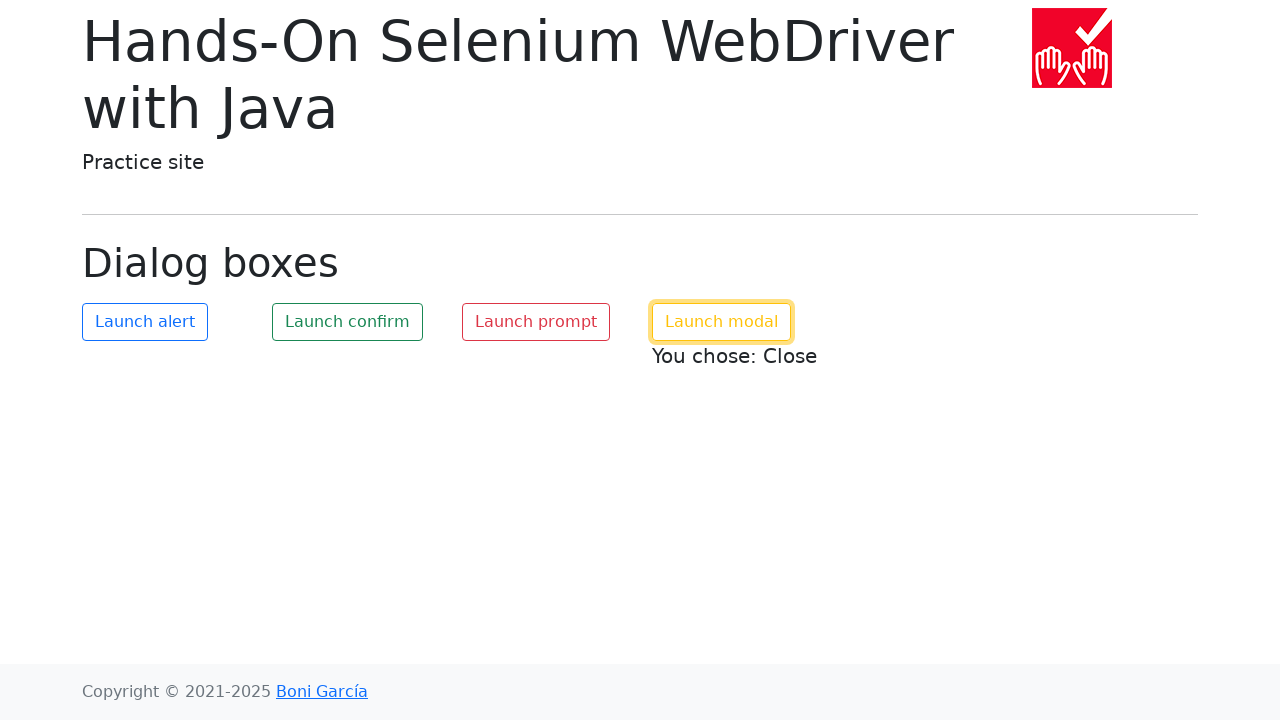